Tests different types of JavaScript alerts including simple alert, confirmation dialog, and prompt dialog by clicking buttons and interacting with the resulting alerts

Starting URL: https://demoqa.com/alerts

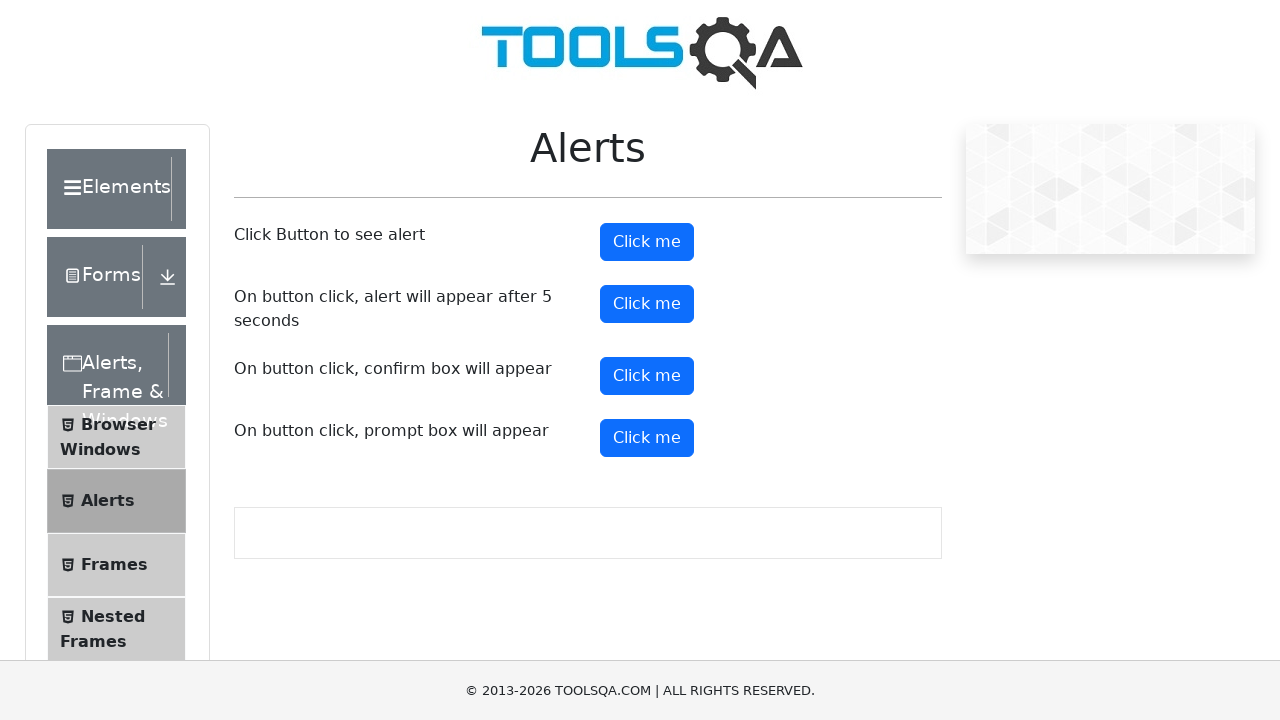

Clicked button to trigger simple alert at (647, 242) on xpath=//button[@id='alertButton']
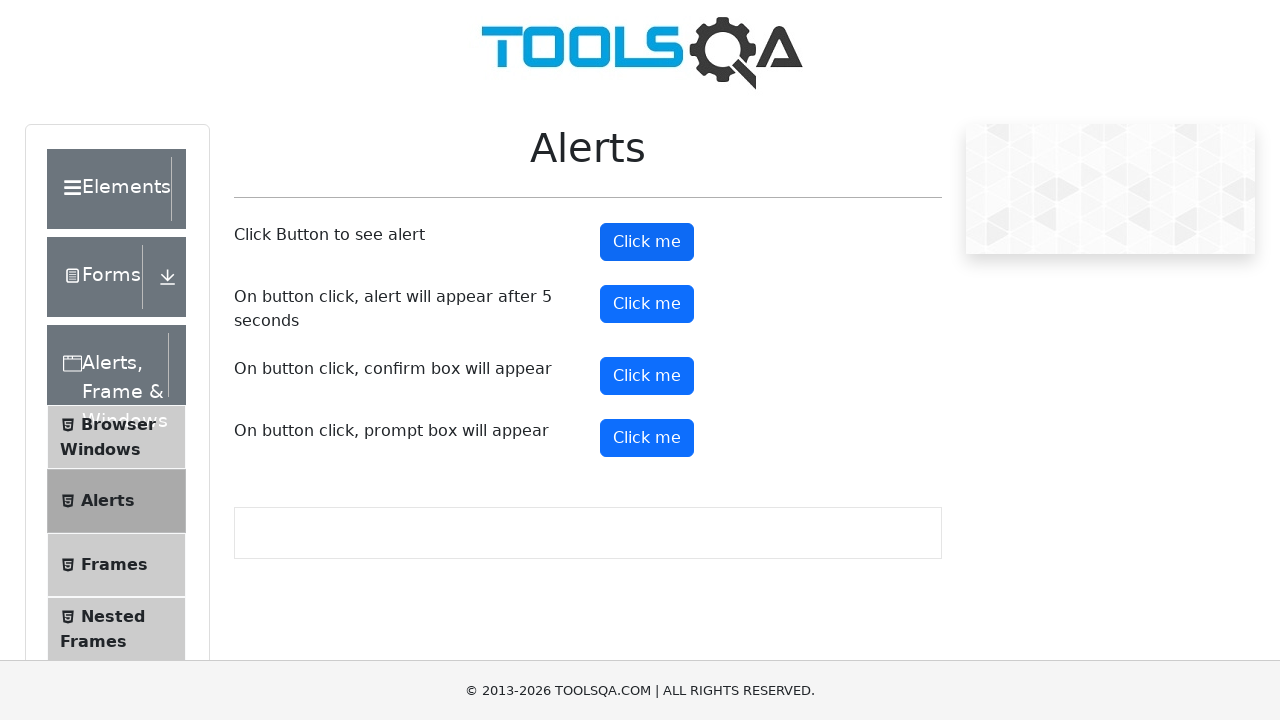

Set up handler to accept simple alert
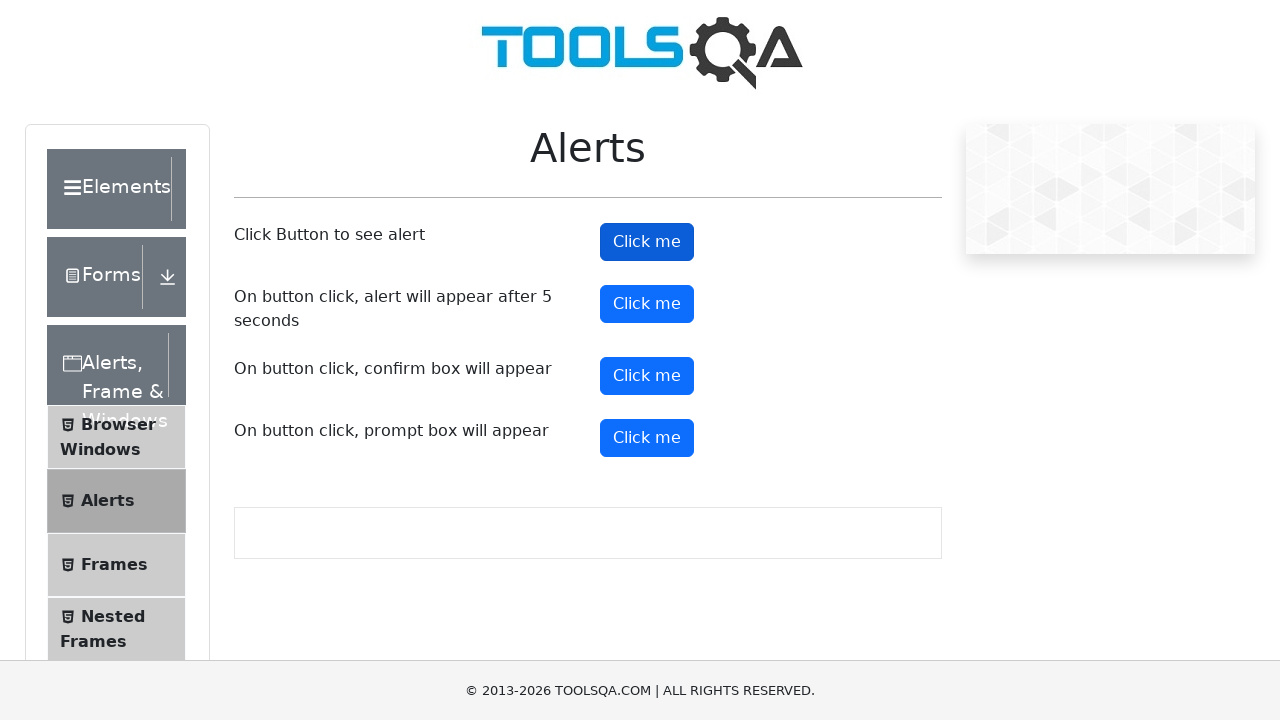

Clicked button to trigger confirmation dialog at (647, 376) on xpath=//button[@id='confirmButton']
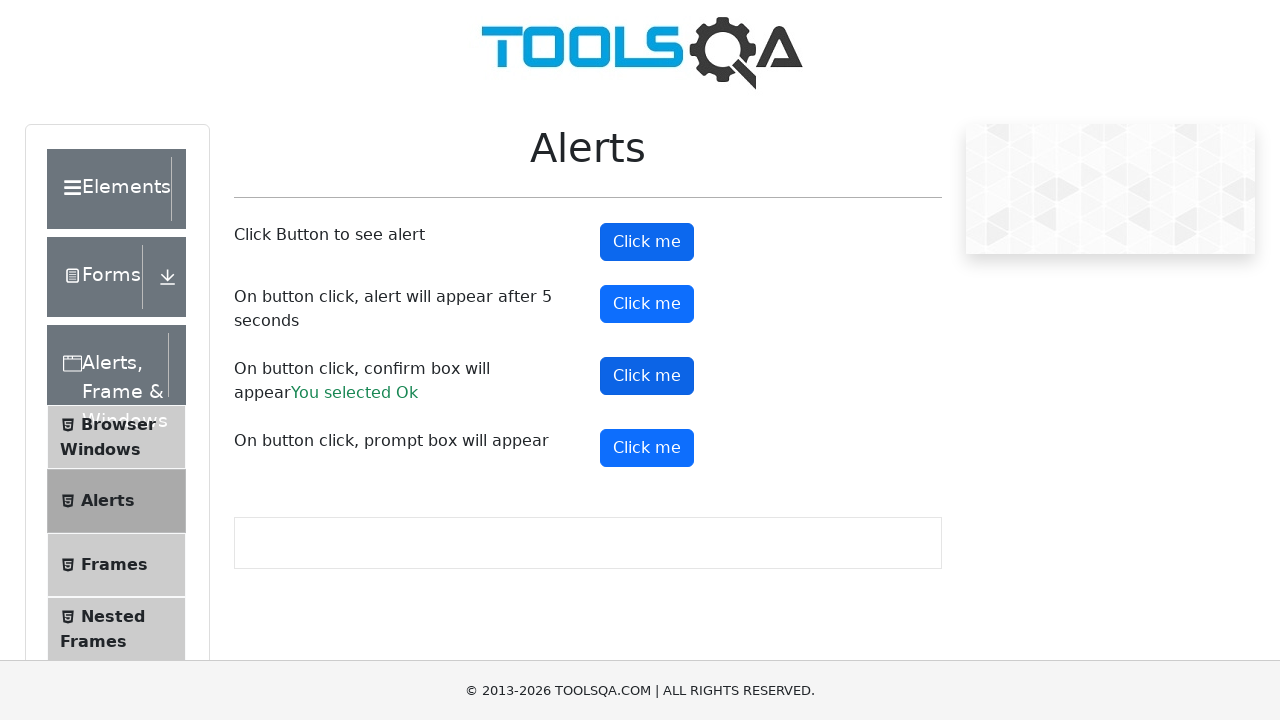

Set up handler to dismiss confirmation dialog
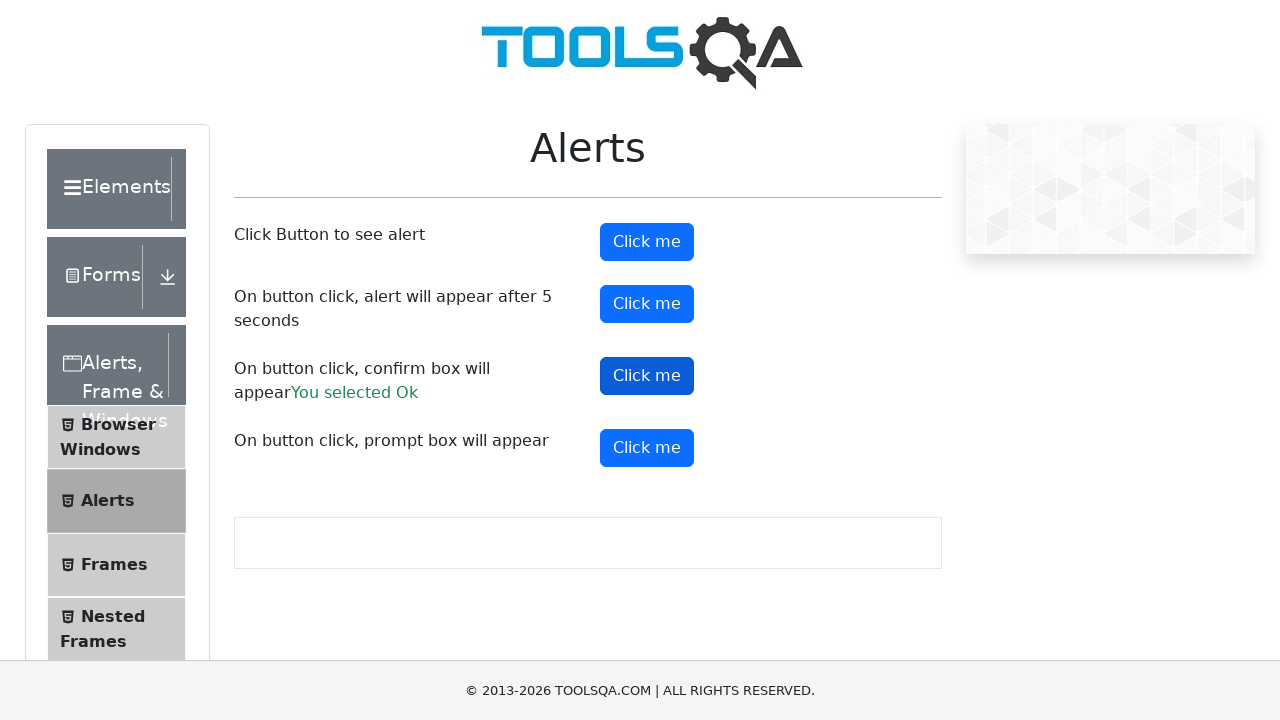

Clicked button to trigger prompt dialog at (647, 448) on xpath=//button[@id='promtButton']
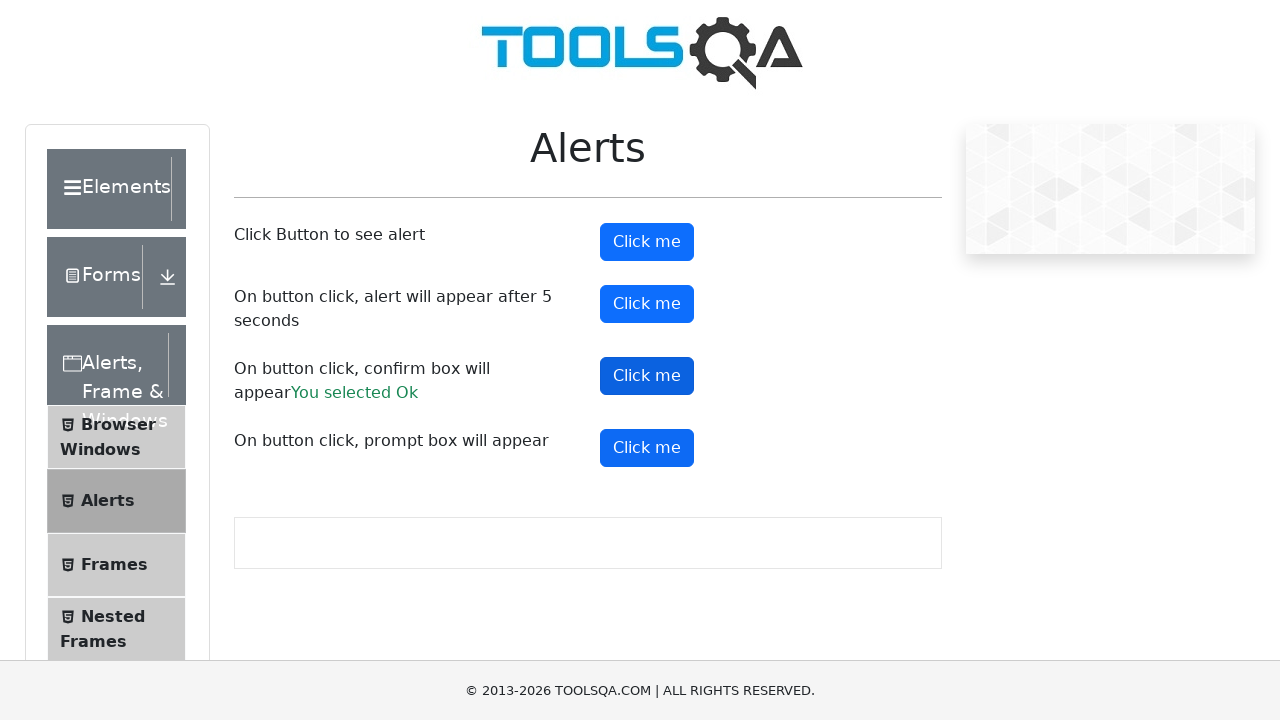

Set up handler to accept prompt dialog with text 'Welcome'
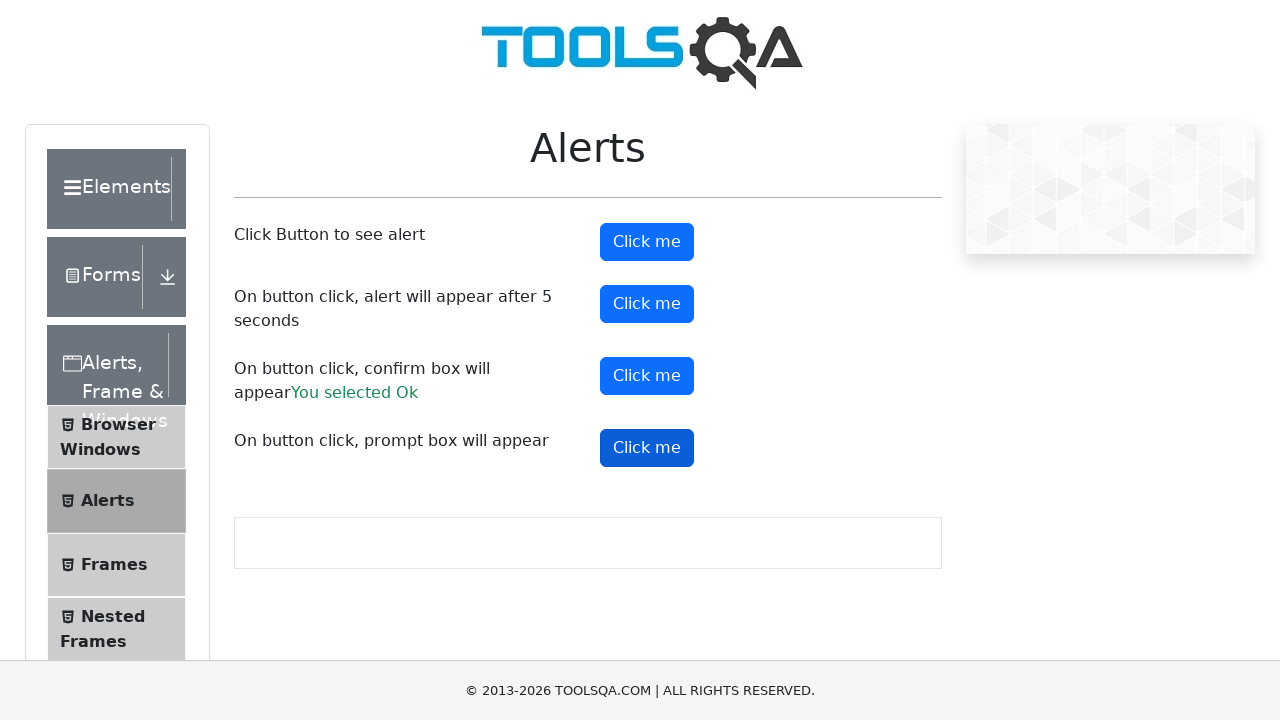

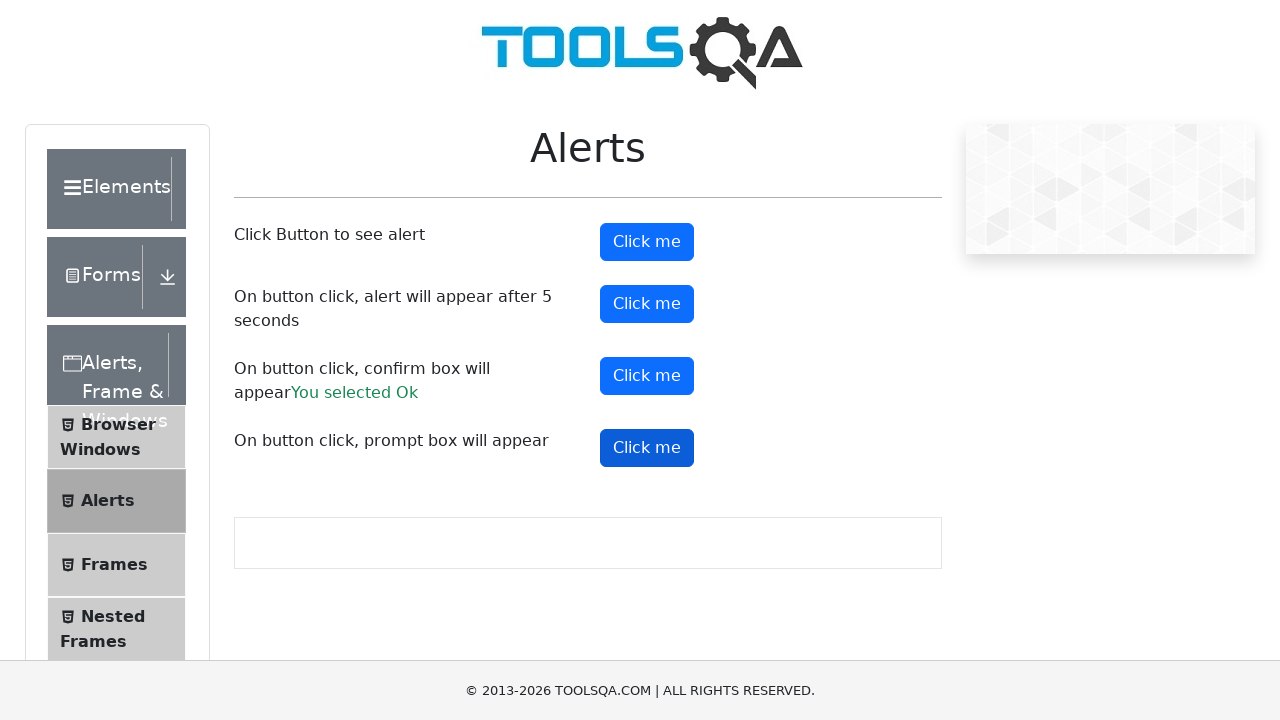